Tests valid and broken links on the broken links page by clicking each and verifying navigation

Starting URL: https://demoqa.com

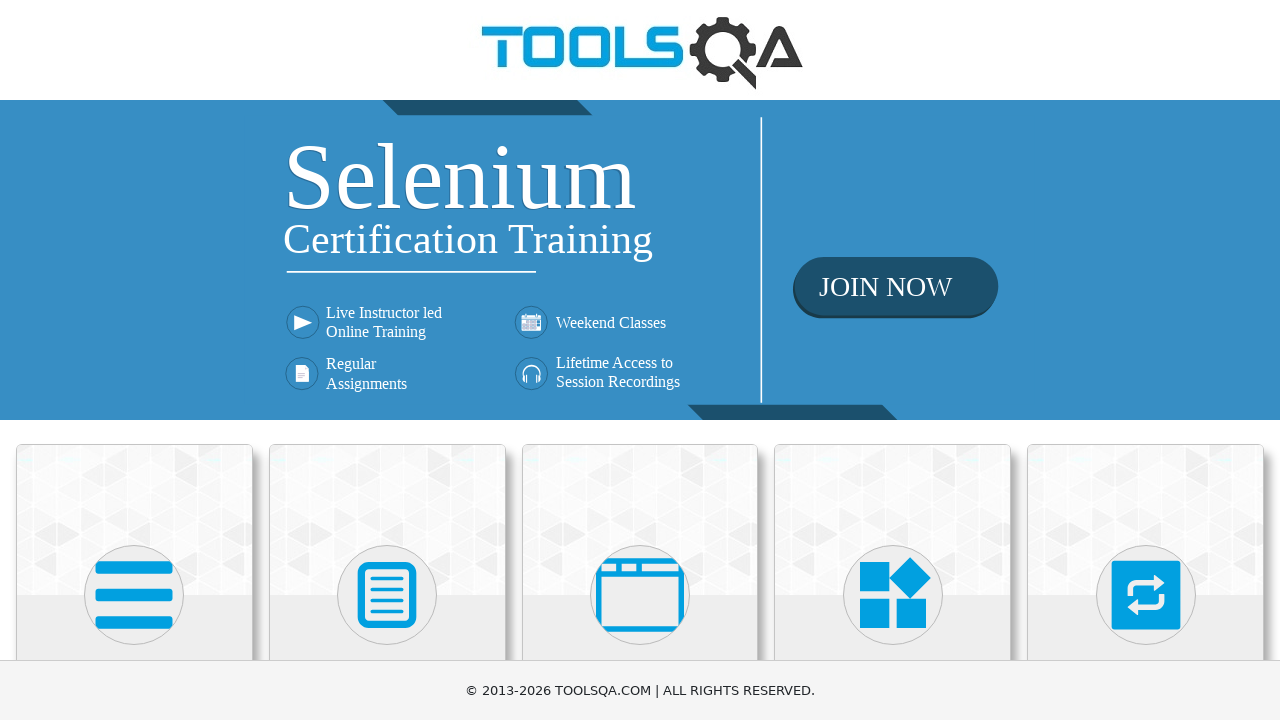

Clicked on Elements card at (134, 360) on text=Elements
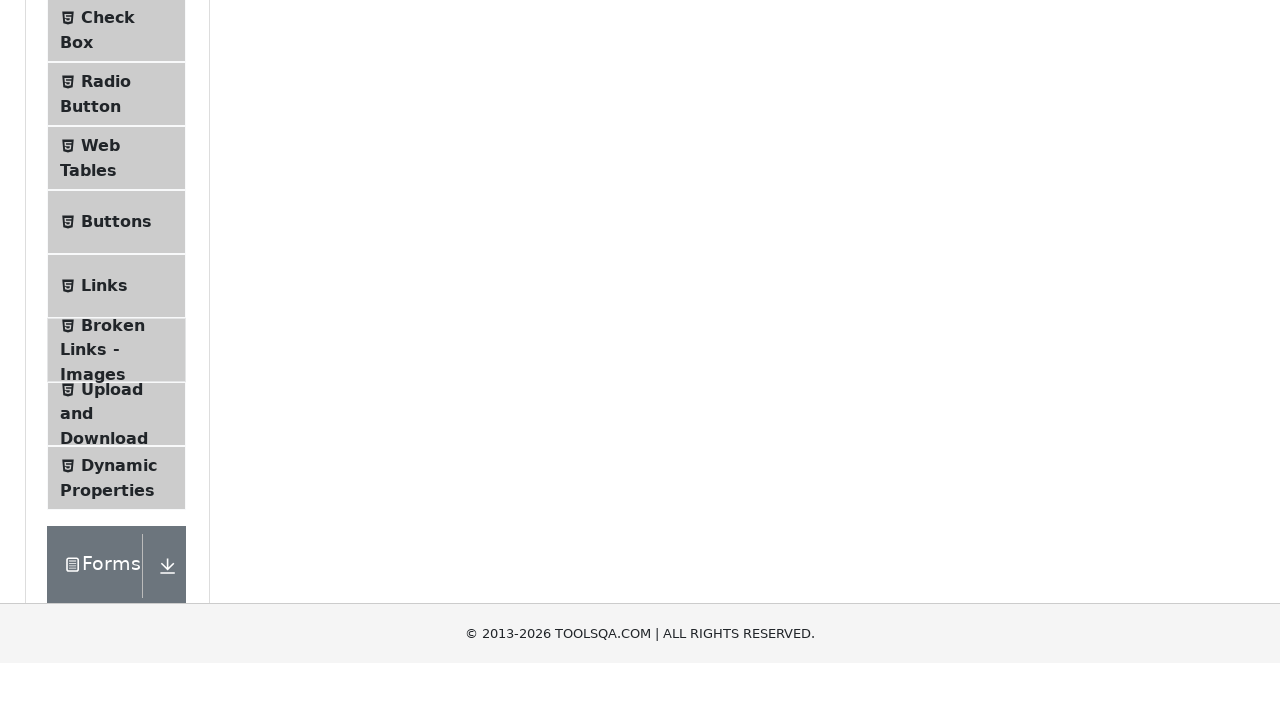

Clicked on Broken Links - Images menu item at (113, 620) on text=Broken Links - Images
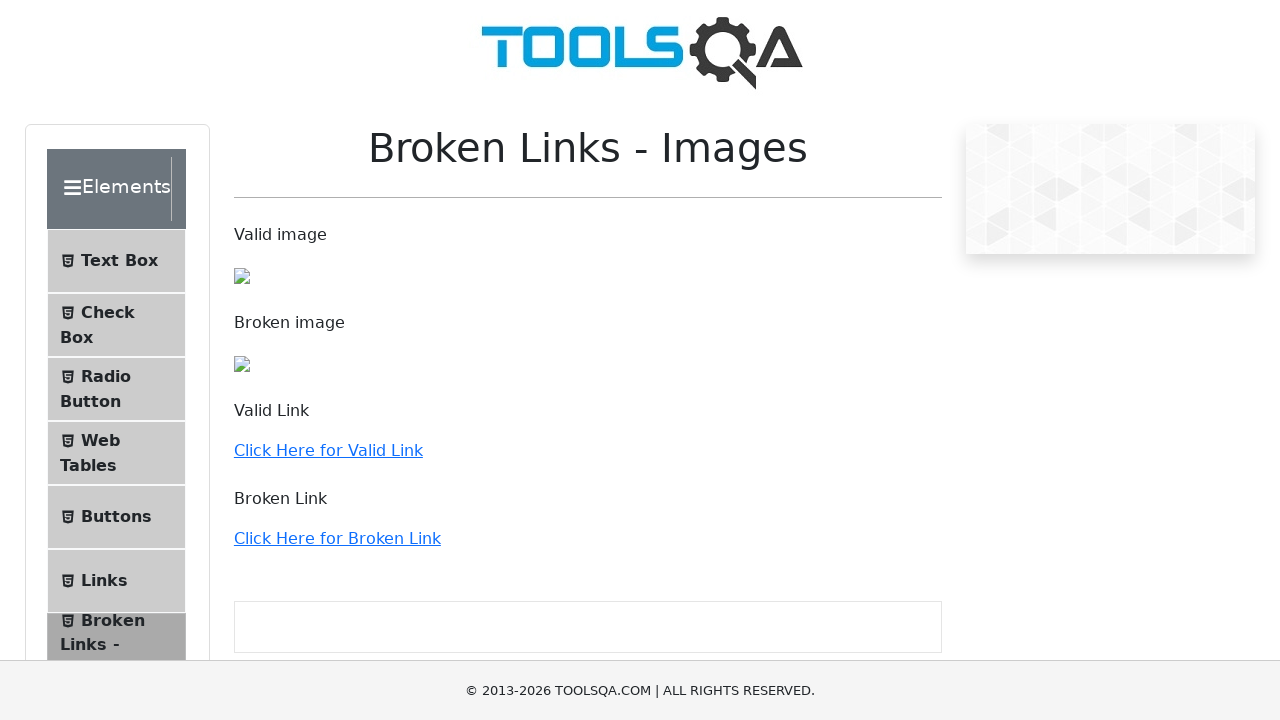

Clicked on valid link at (328, 450) on a:has-text('Click Here for Valid Link')
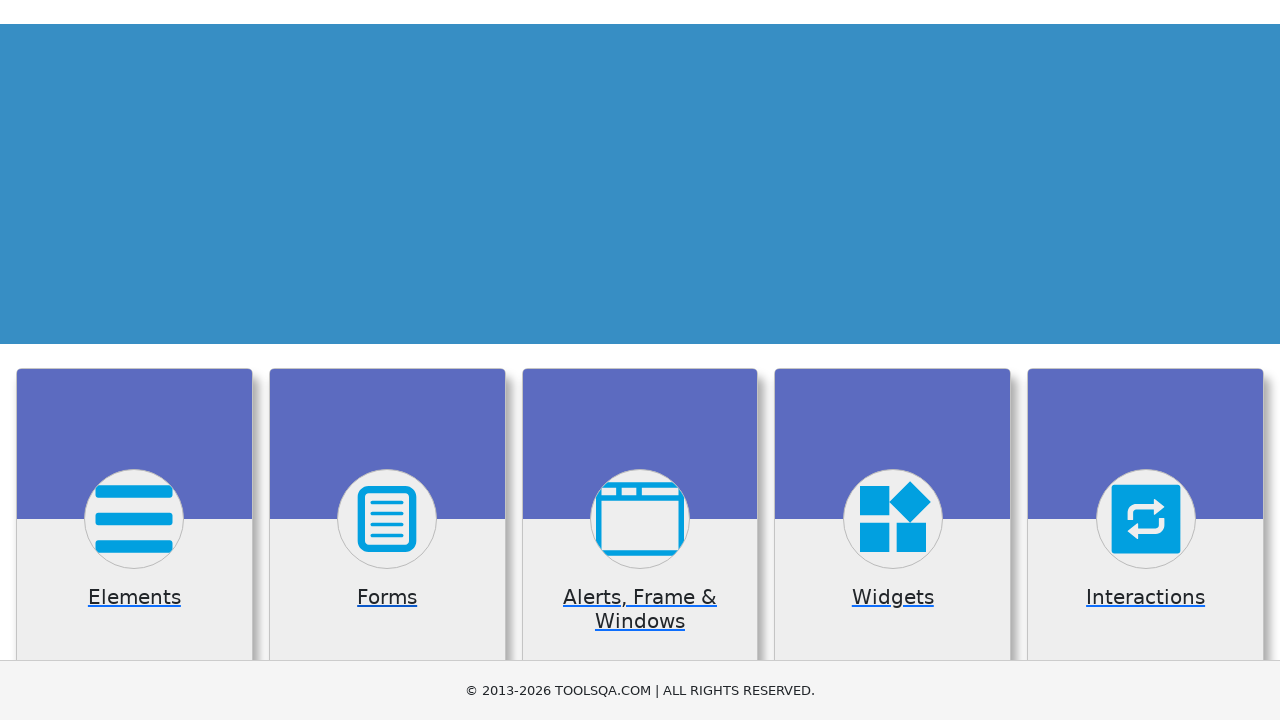

Navigated back from valid link
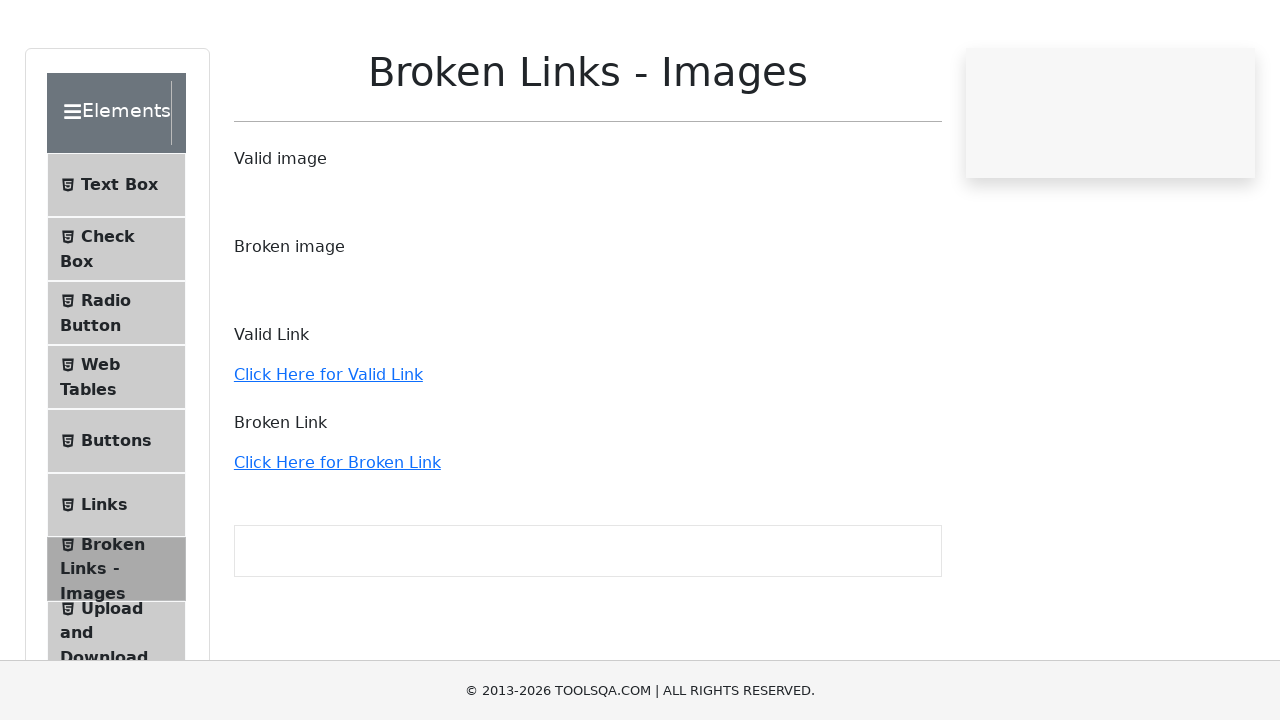

Clicked on broken link at (337, 538) on a:has-text('Click Here for Broken Link')
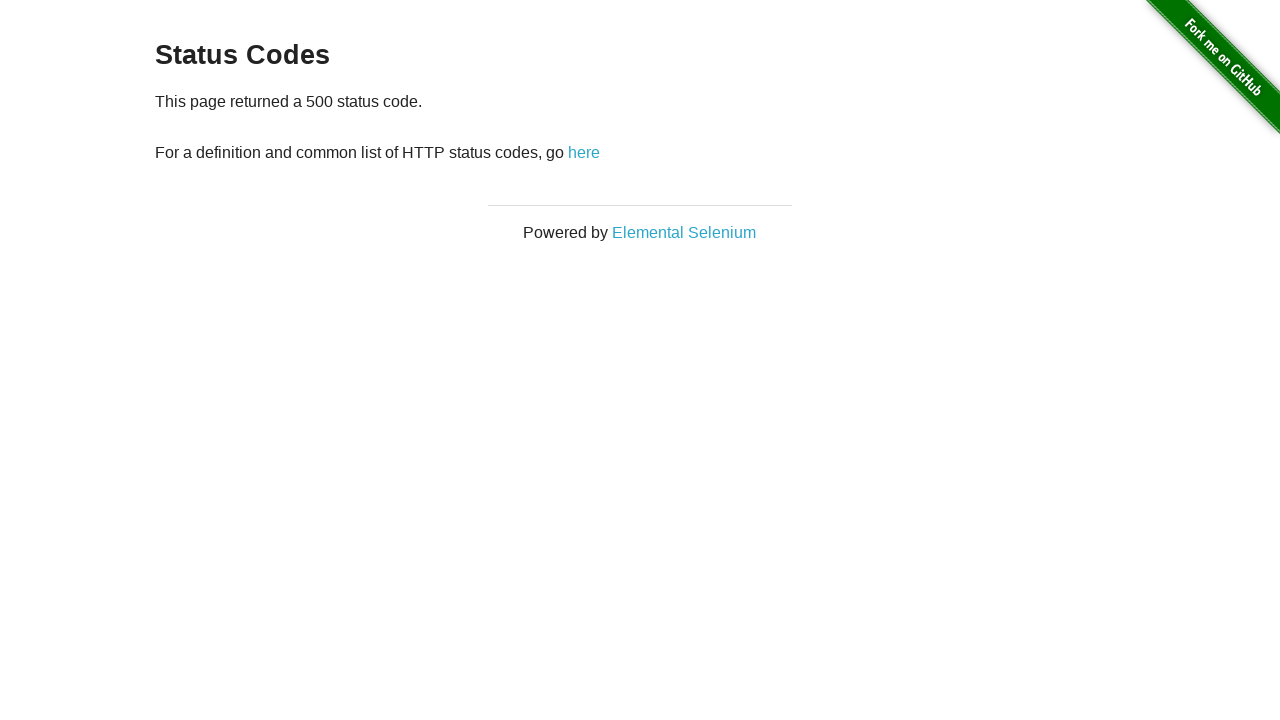

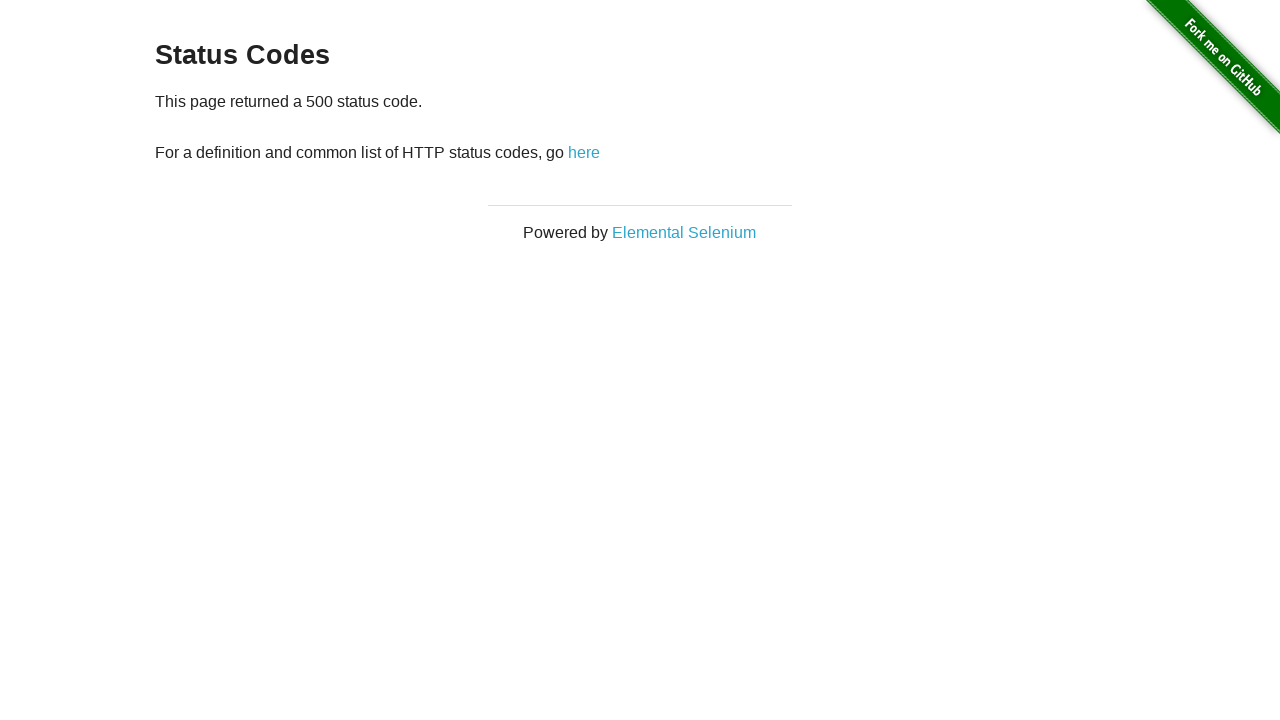